Tests JavaScript Prompt dialog by clicking the JS Prompt button, entering text into the prompt, and accepting it

Starting URL: https://the-internet.herokuapp.com/javascript_alerts

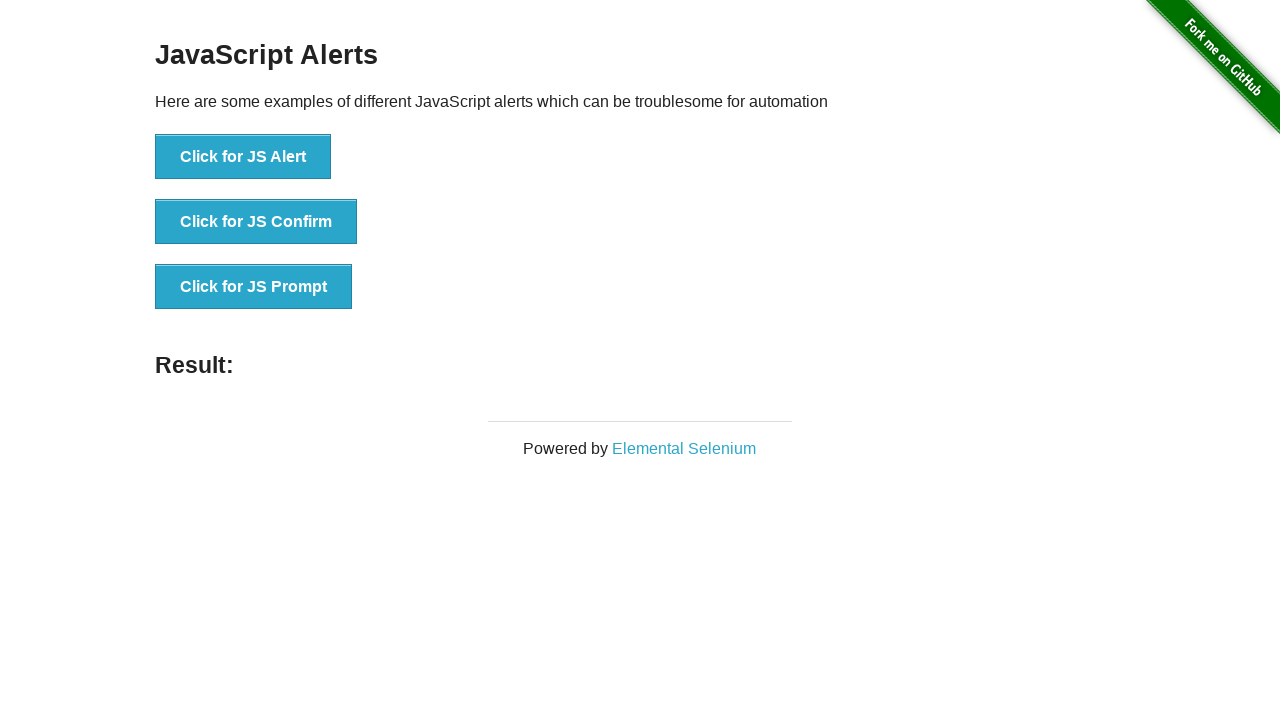

Set up dialog handler to accept prompt with 'Hello'
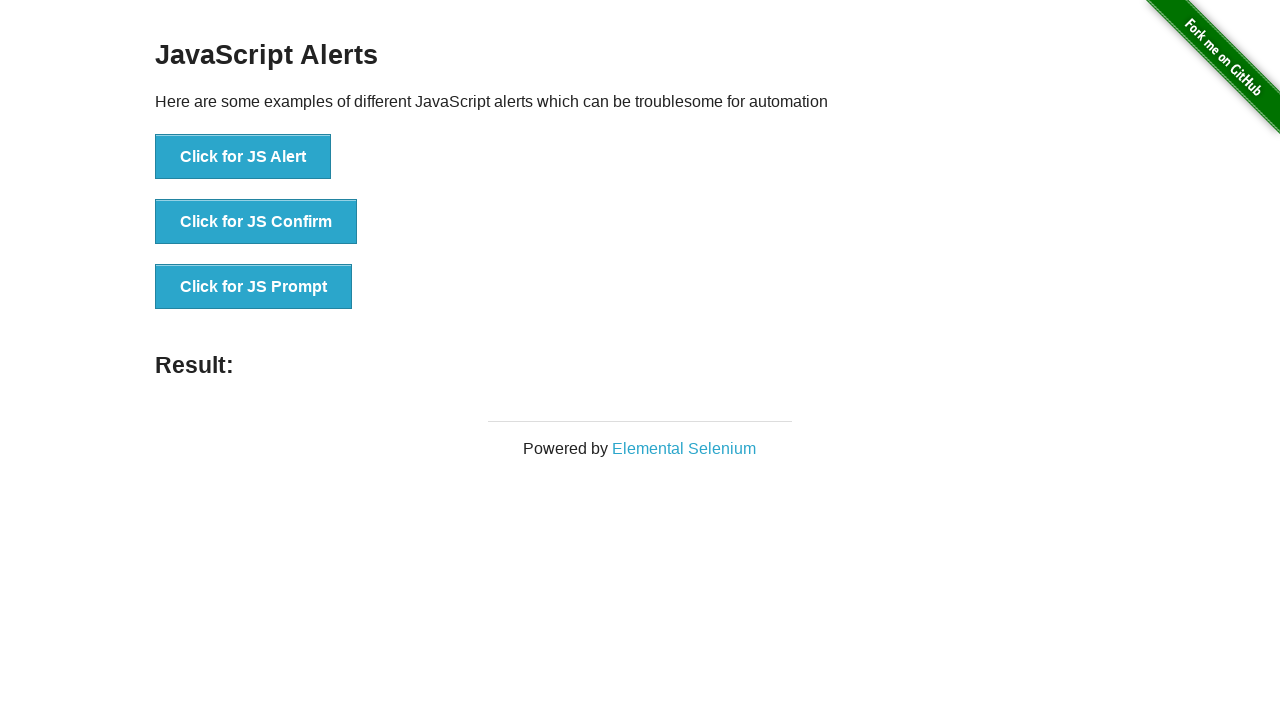

Clicked the JS Prompt button at (254, 287) on xpath=//button[contains(text(),'Click for JS Prompt')]
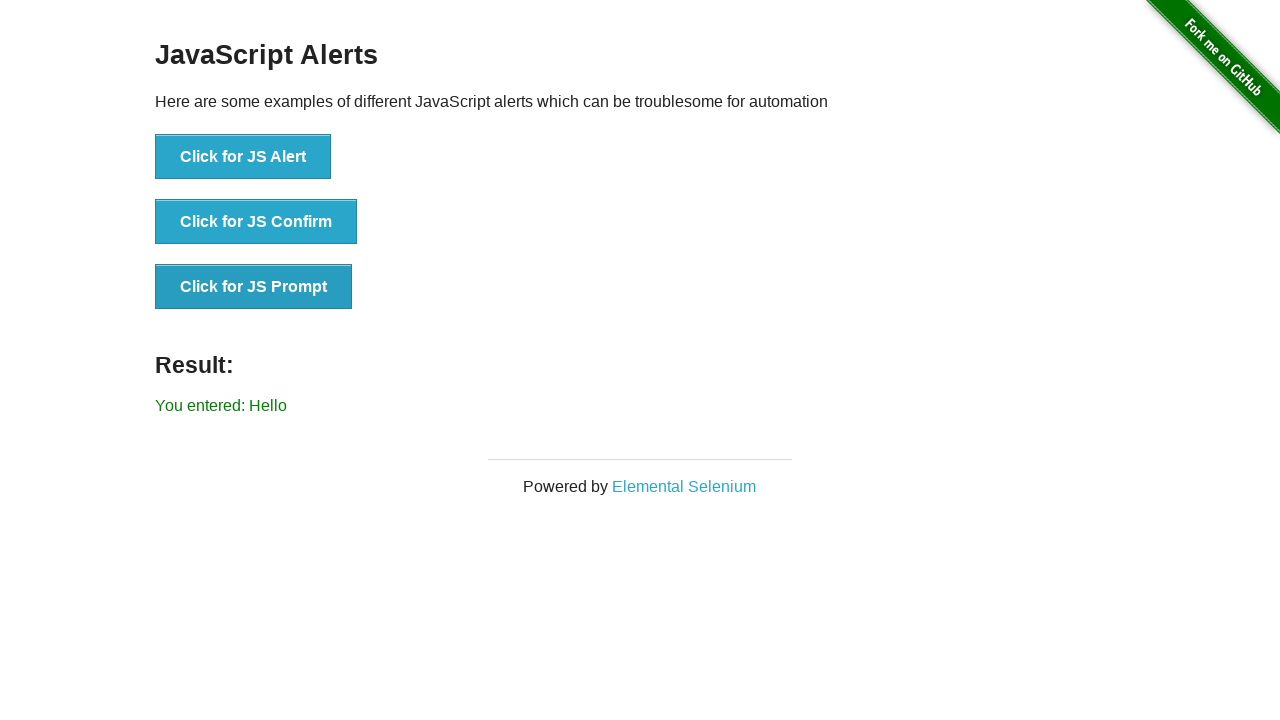

Result element appeared after accepting prompt with 'Hello'
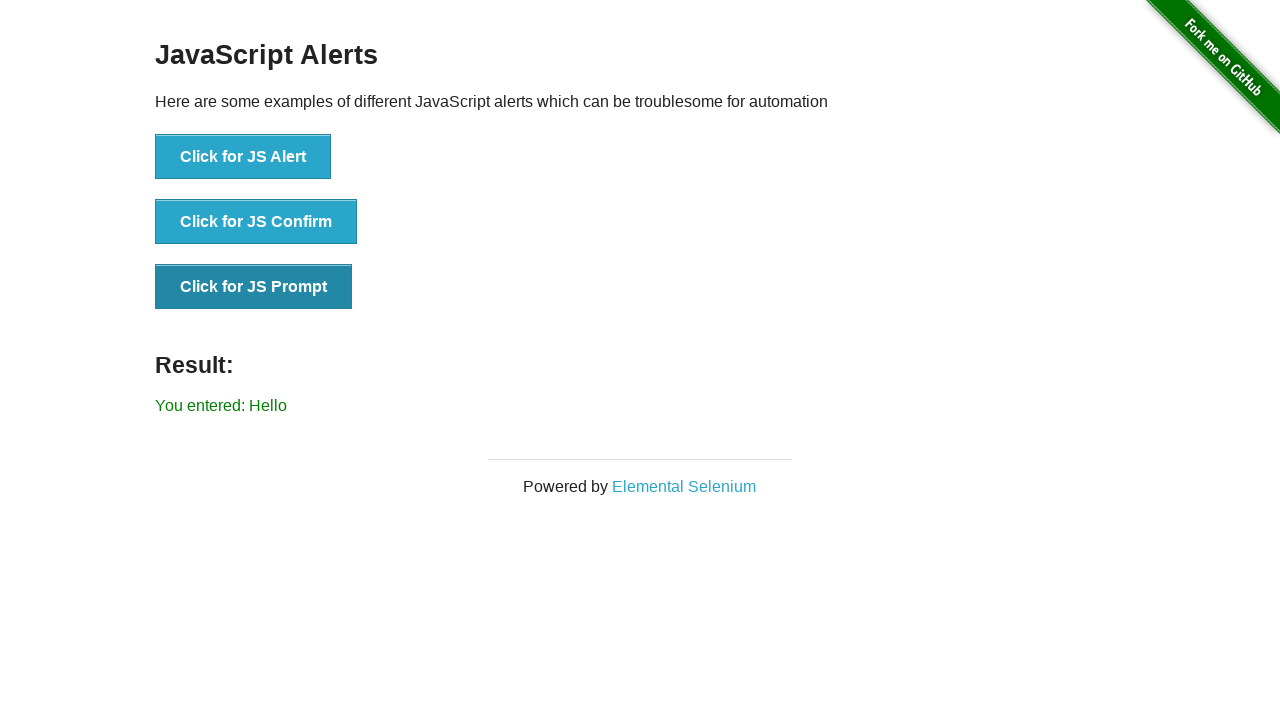

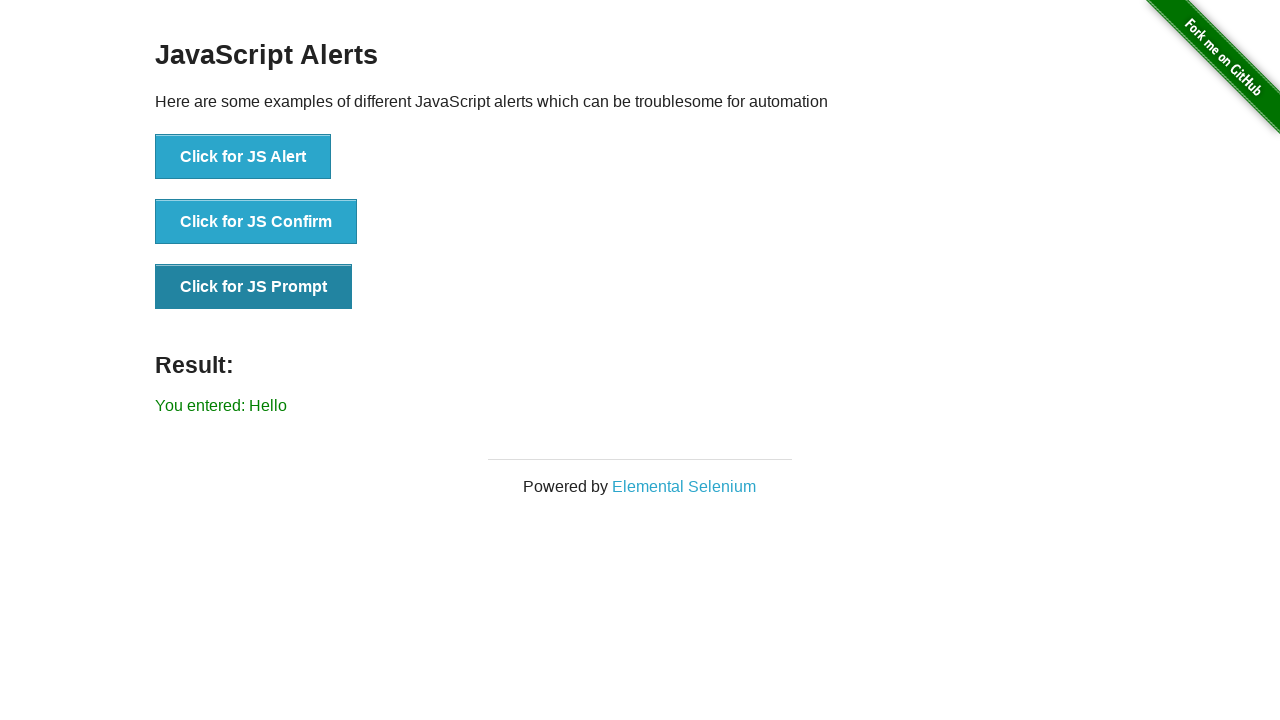